Tests right-click context menu functionality, handles alert dialog, and navigates to a new window to verify content

Starting URL: https://the-internet.herokuapp.com/context_menu

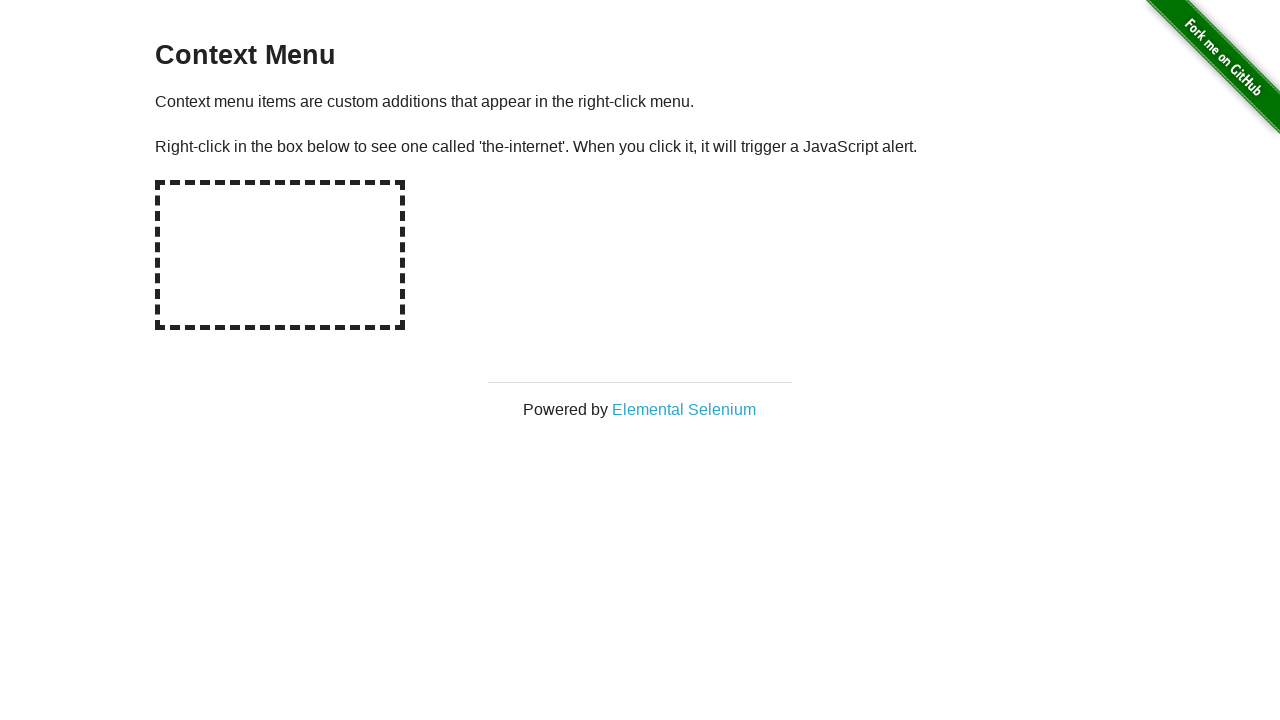

Located the hot-spot element for right-click
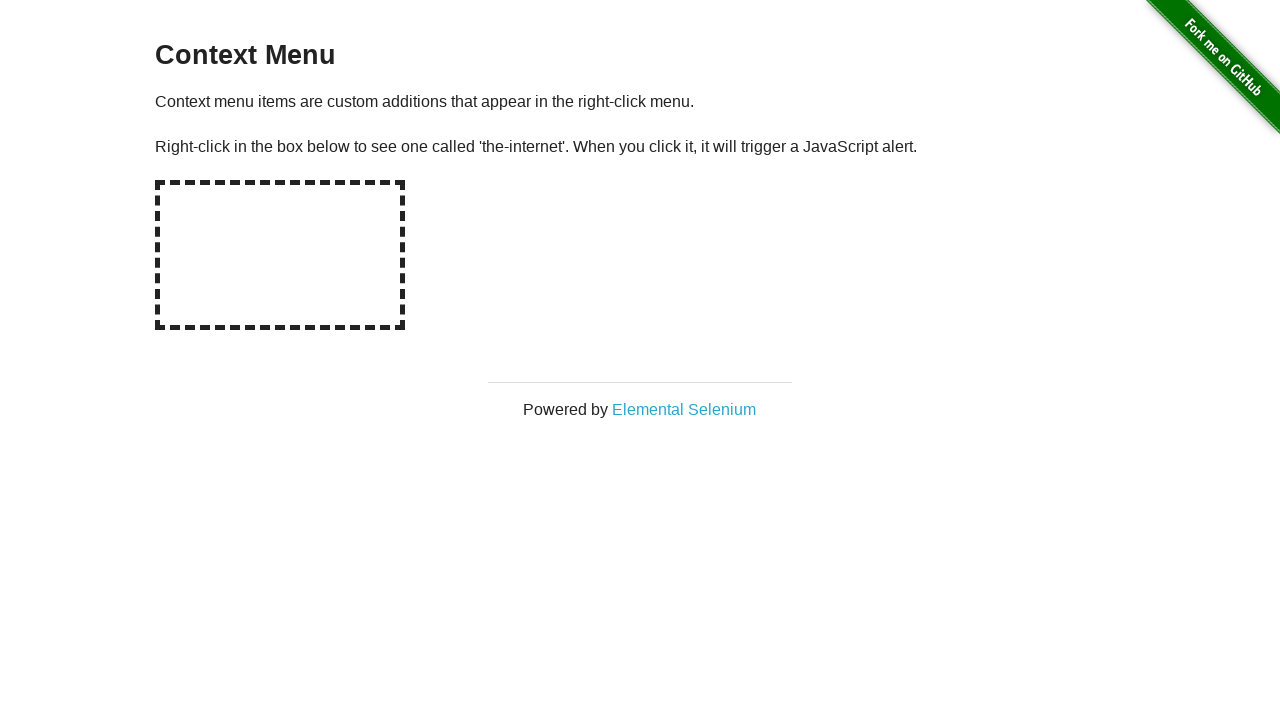

Performed right-click on hot-spot element at (280, 255) on #hot-spot
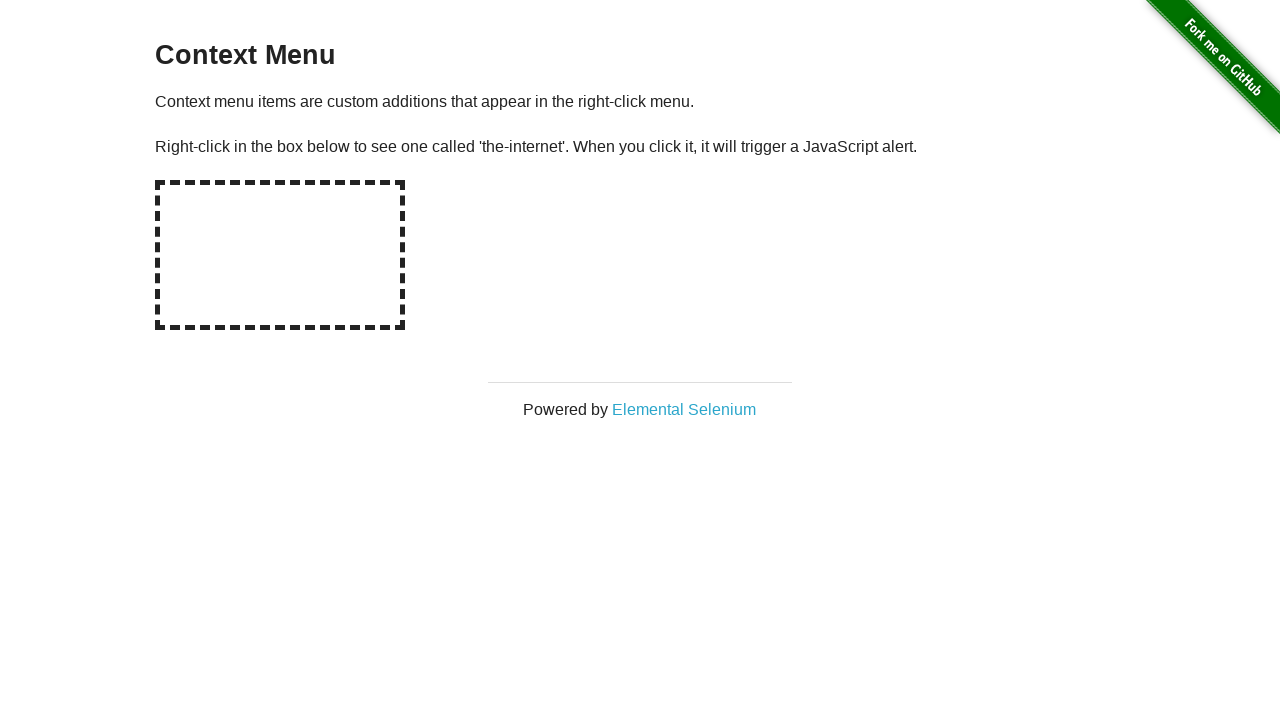

Set up dialog handler to accept alerts
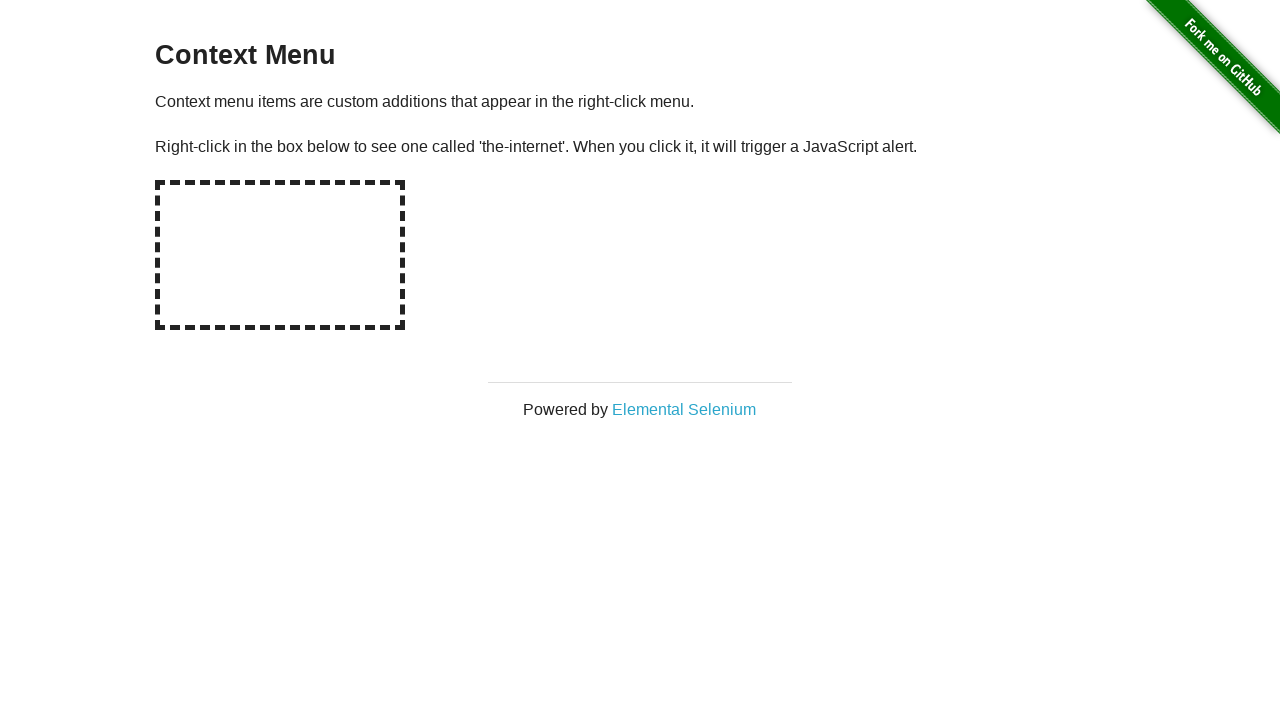

Clicked on Elemental Selenium link to open new window at (684, 409) on text=Elemental Selenium
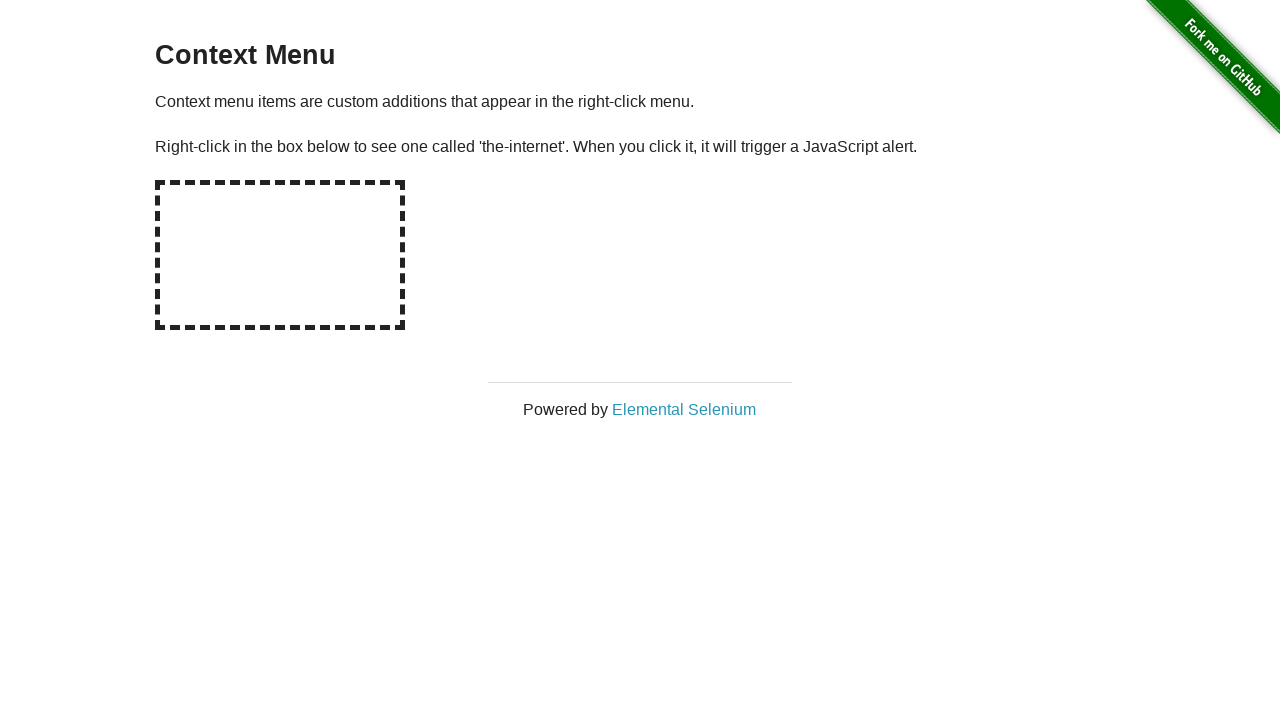

Switched to new page opened from link
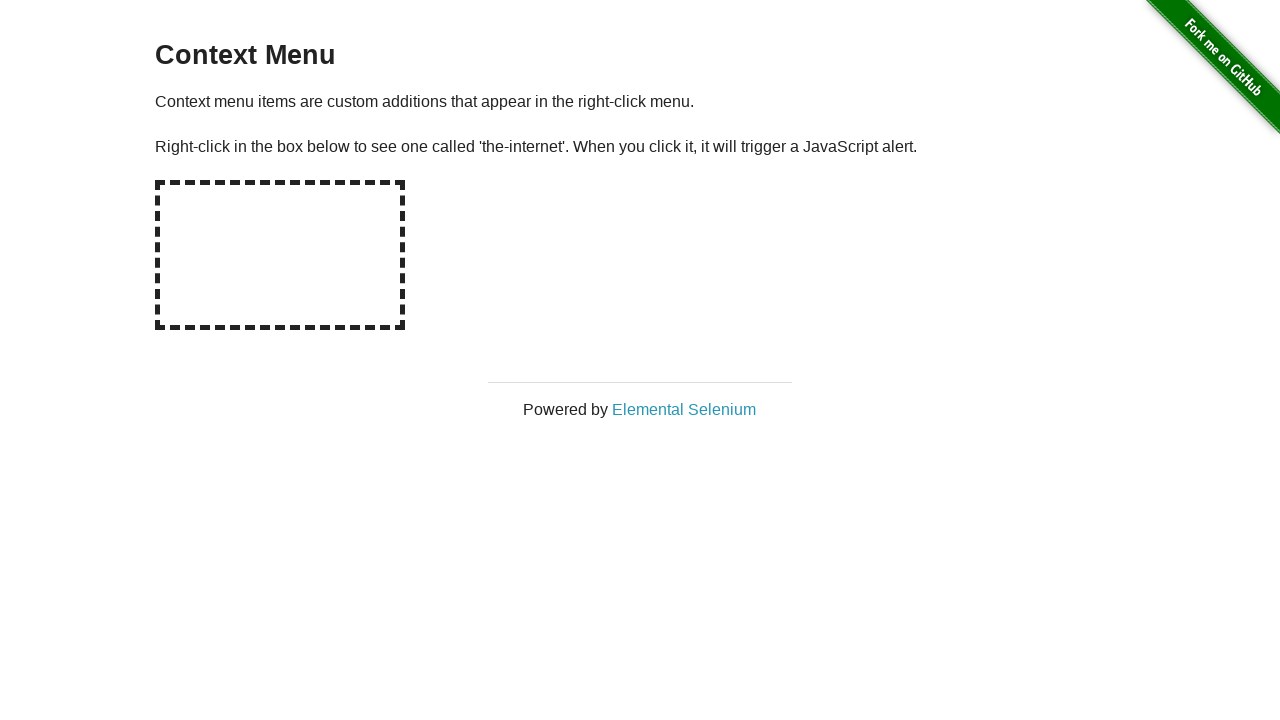

Waited for h1 element to load on new page
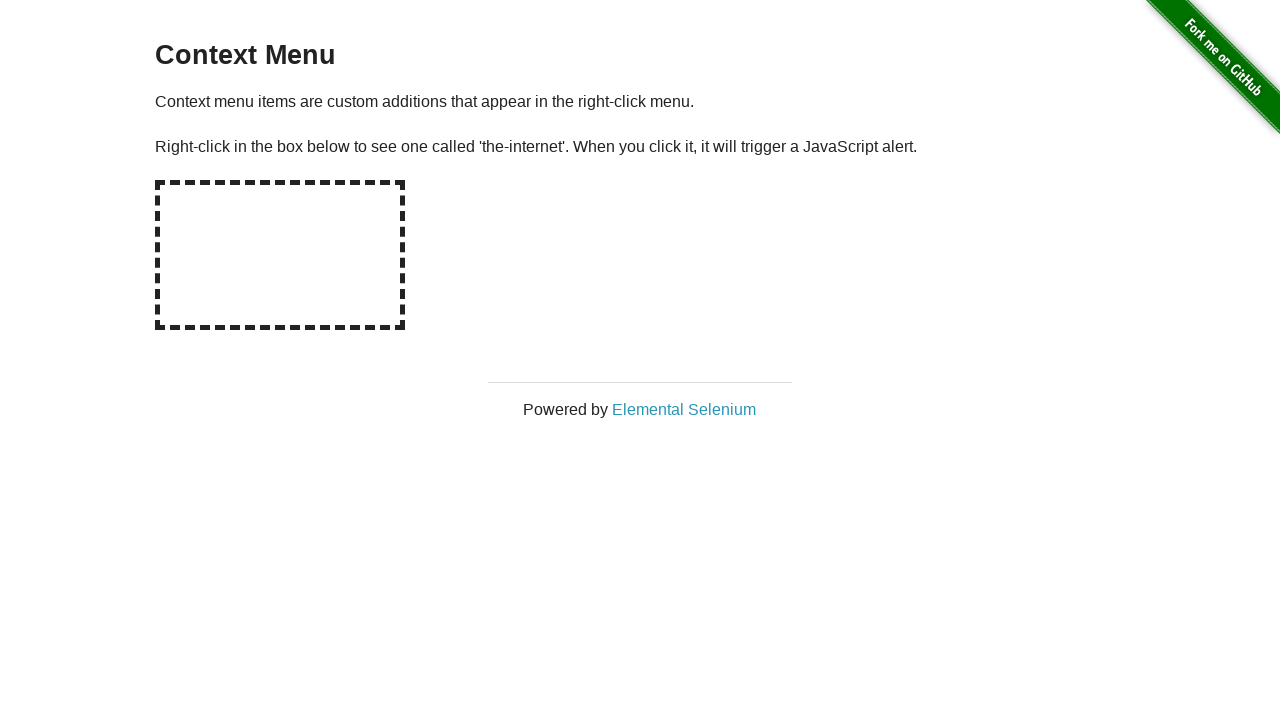

Verified h1 element contains 'Elemental Selenium'
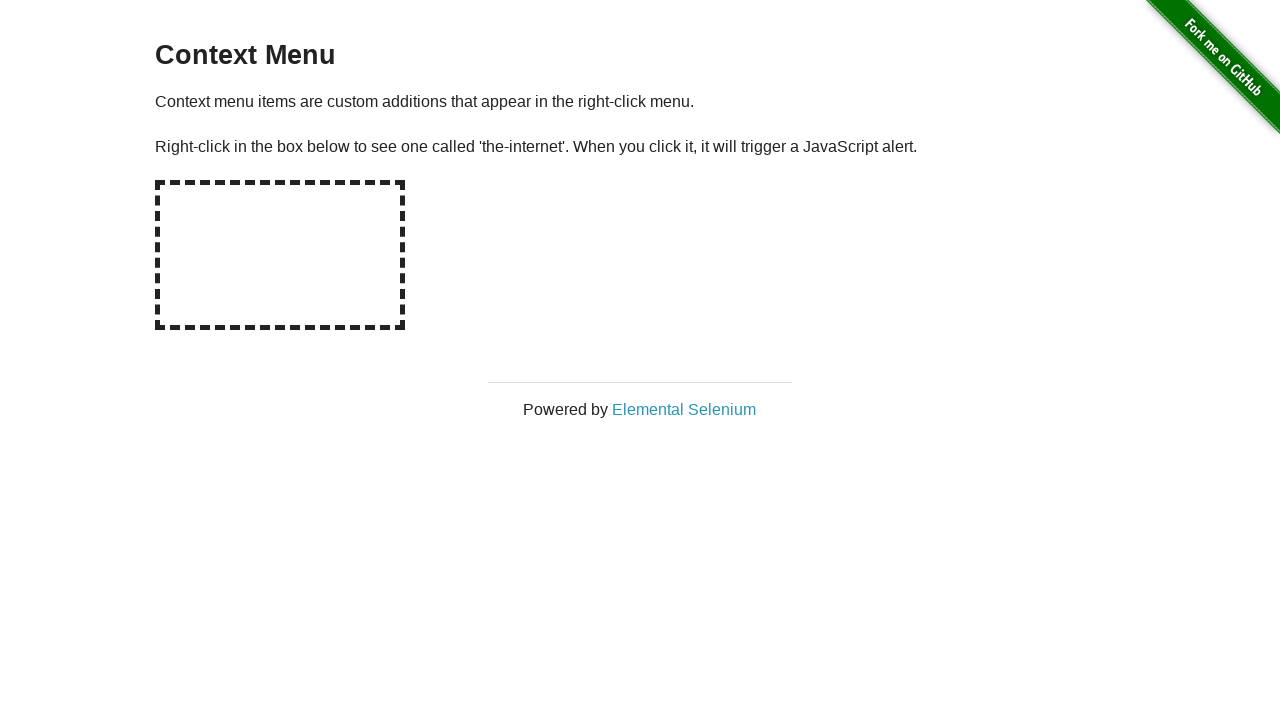

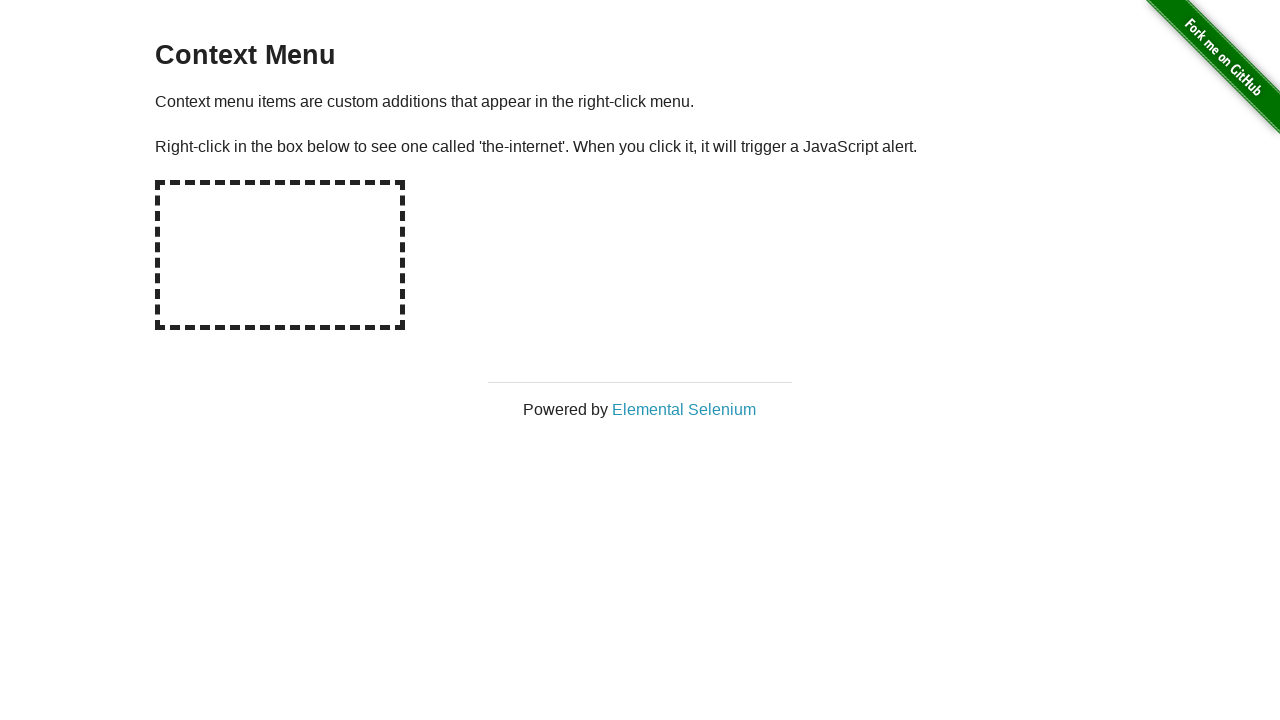